Repeatedly navigates to the ChatGPT homepage multiple times, simulating page refresh behavior

Starting URL: https://chatgpt.com/

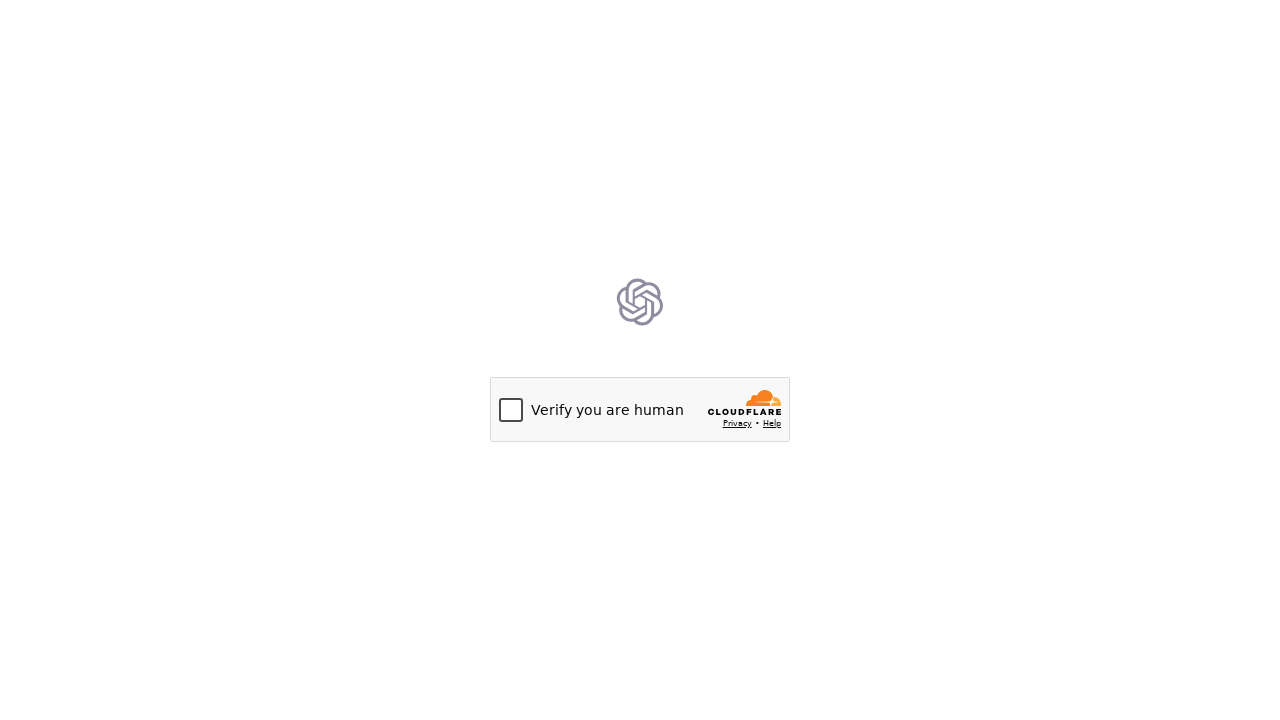

Reloaded ChatGPT homepage
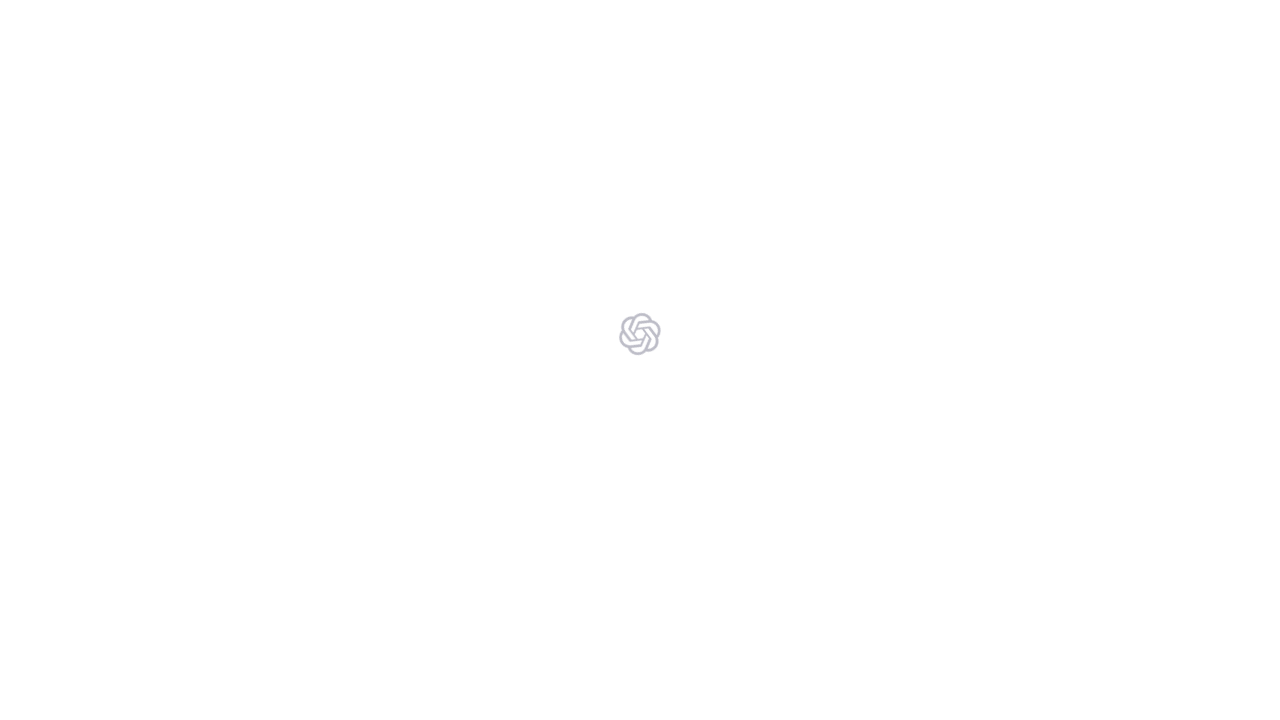

Waited 500ms between page reloads
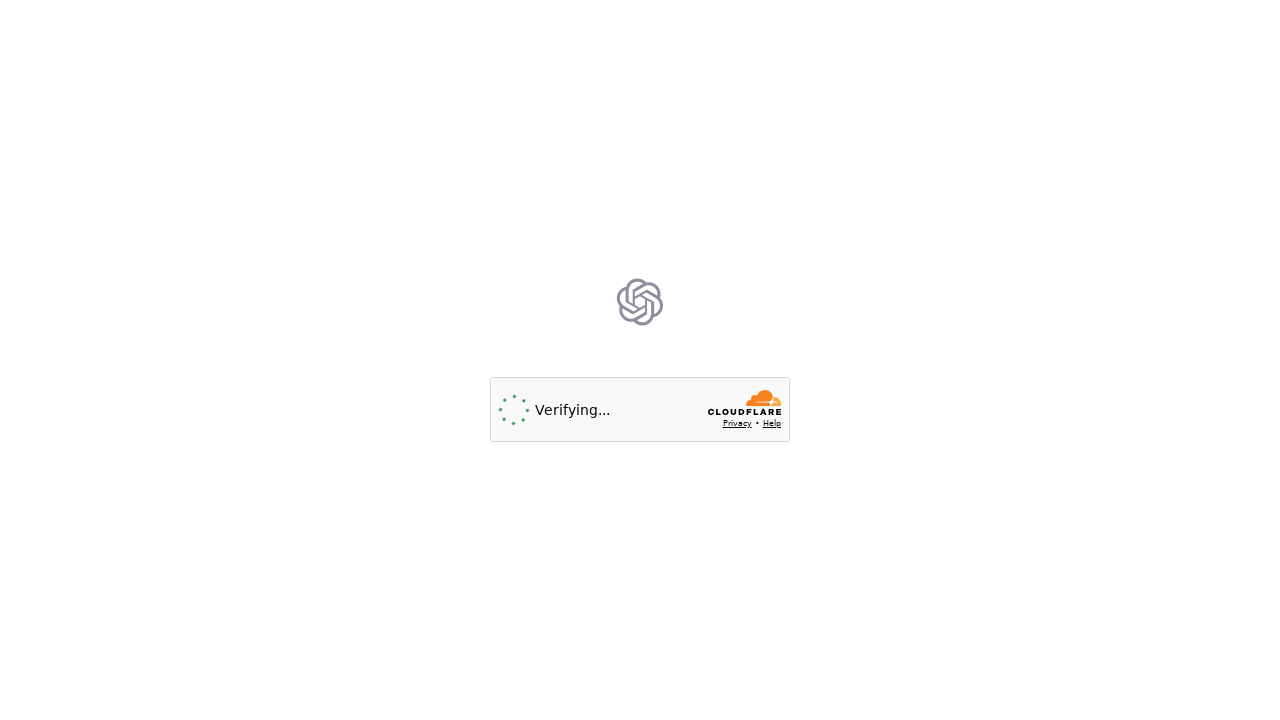

Reloaded ChatGPT homepage
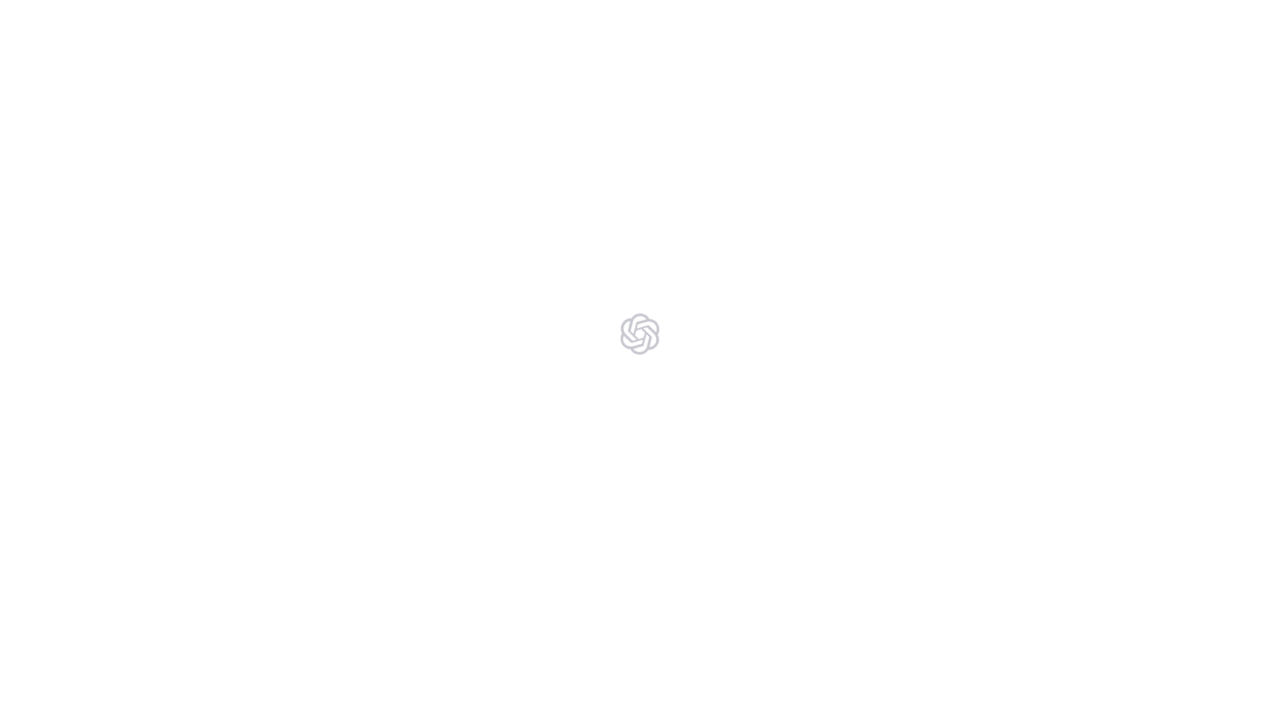

Waited 500ms between page reloads
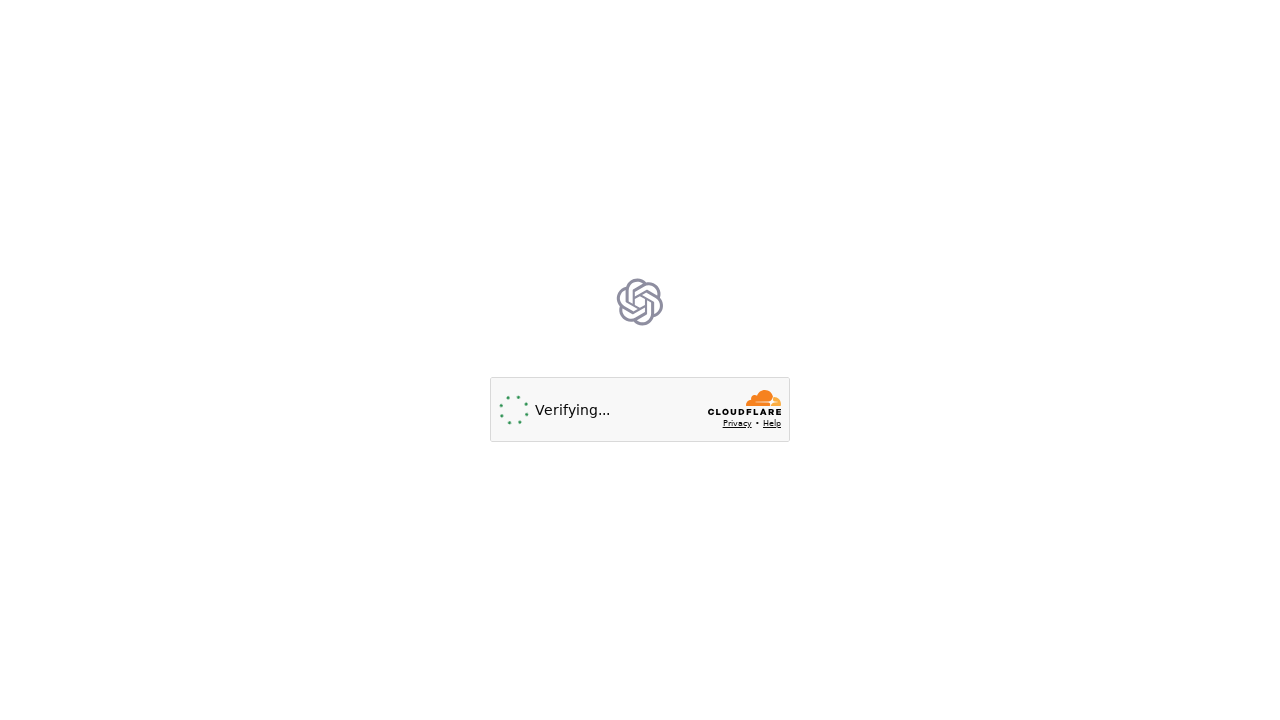

Reloaded ChatGPT homepage
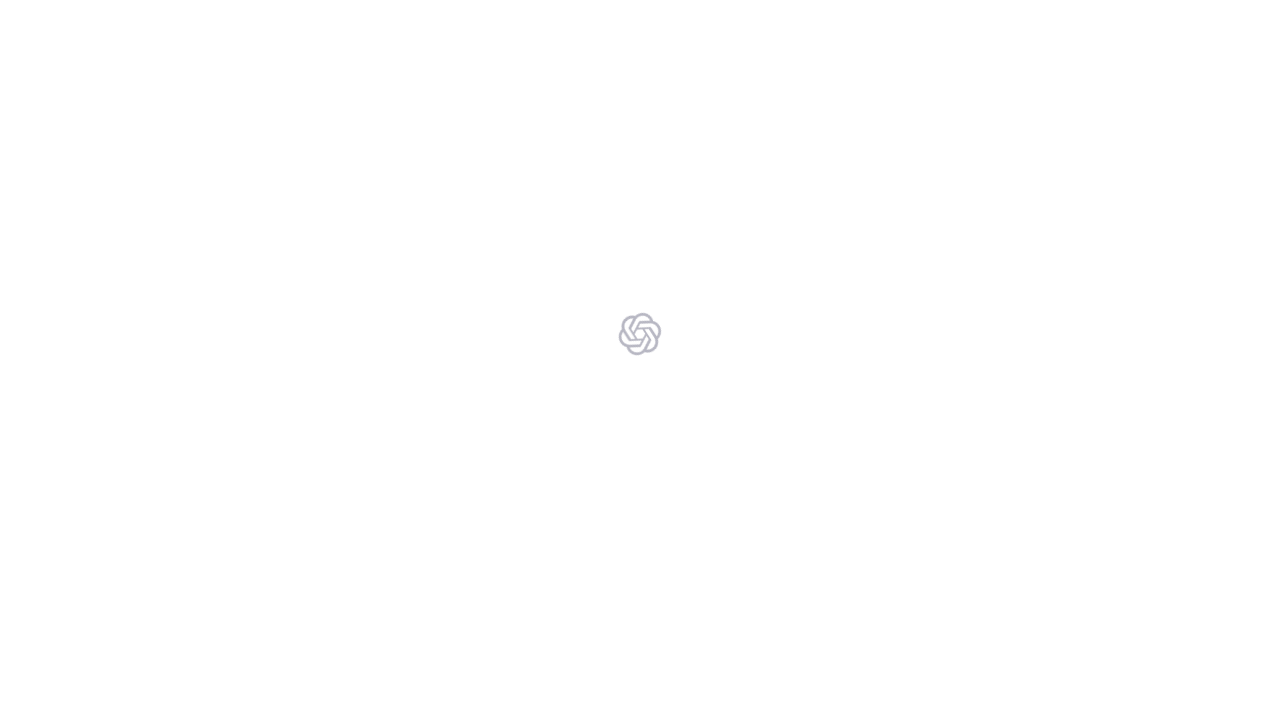

Waited 500ms between page reloads
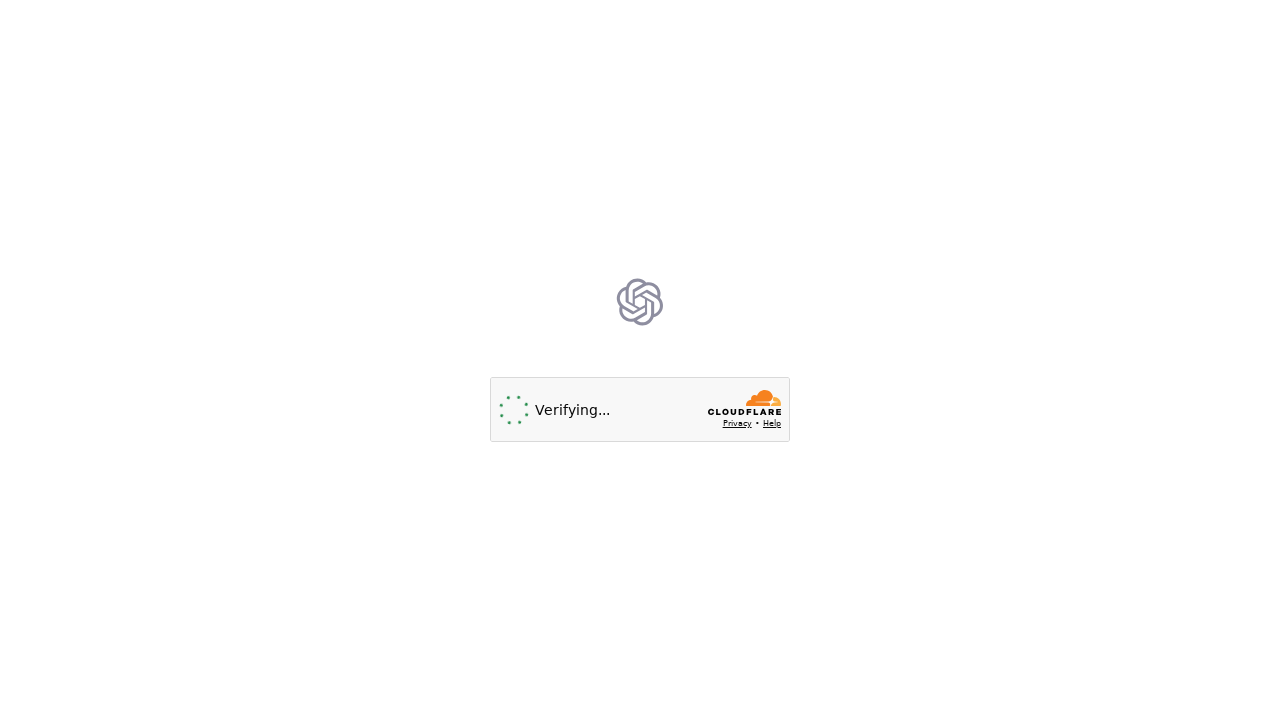

Reloaded ChatGPT homepage
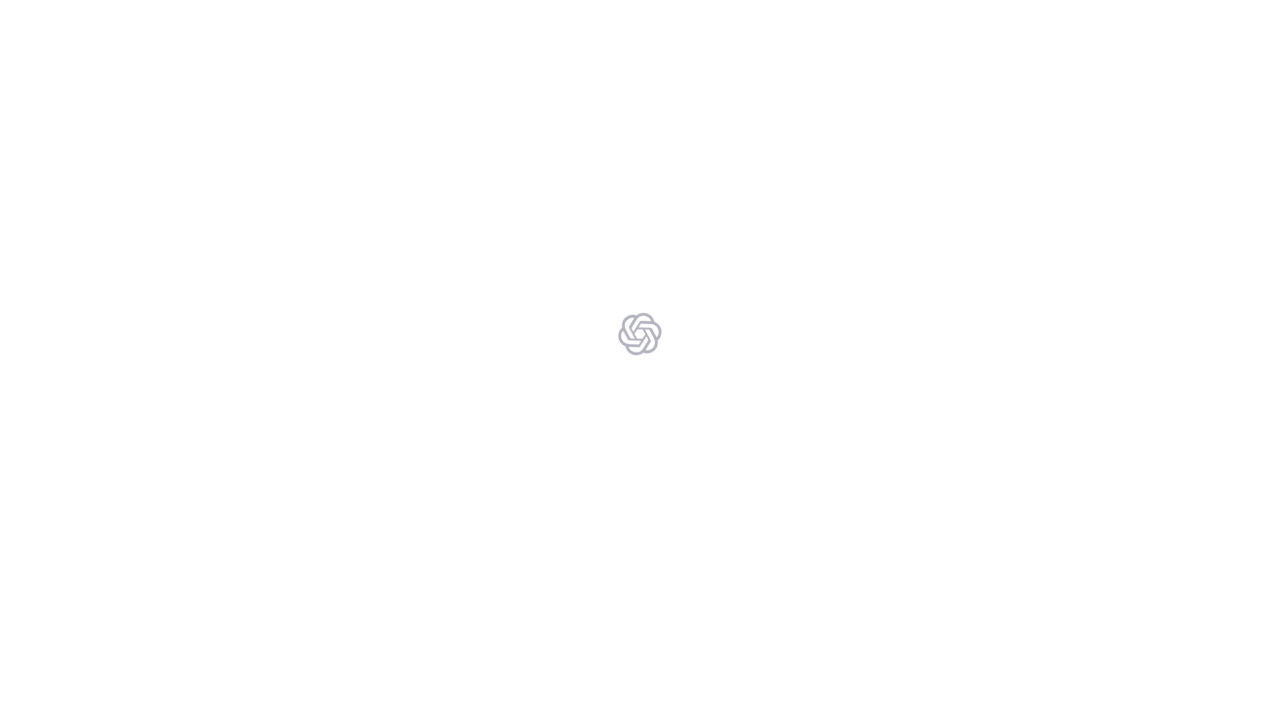

Waited 500ms between page reloads
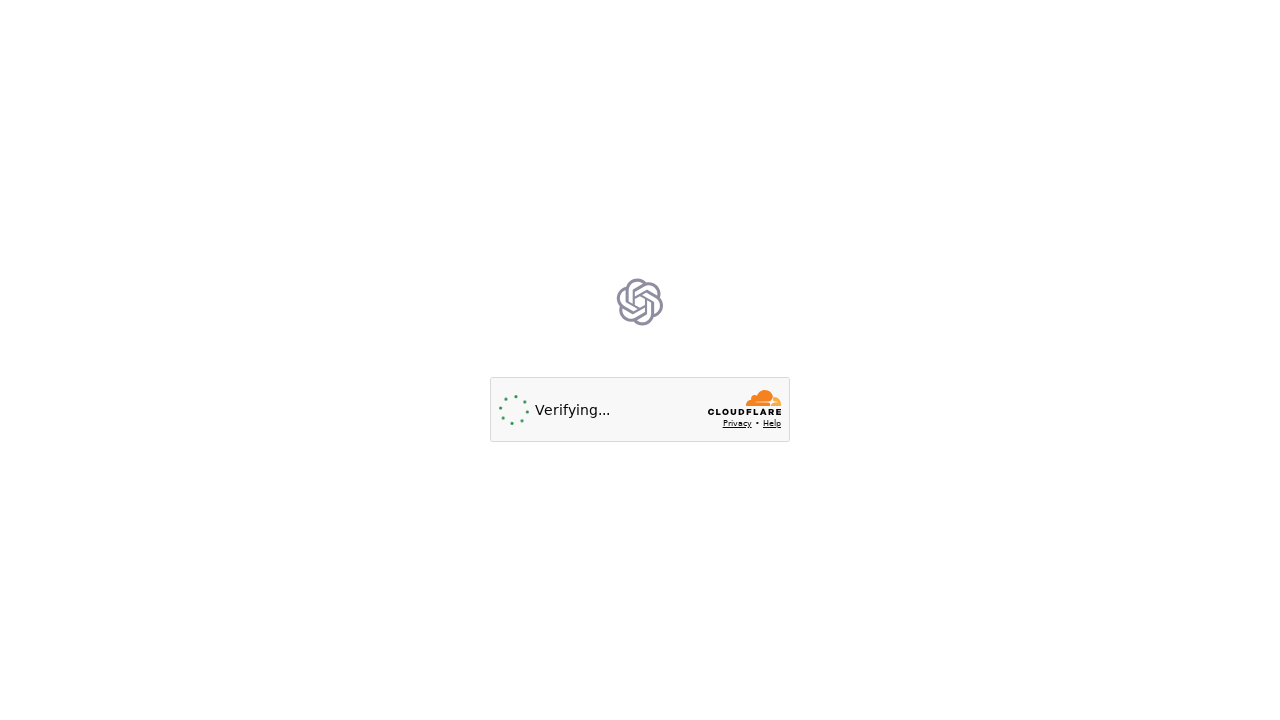

Reloaded ChatGPT homepage
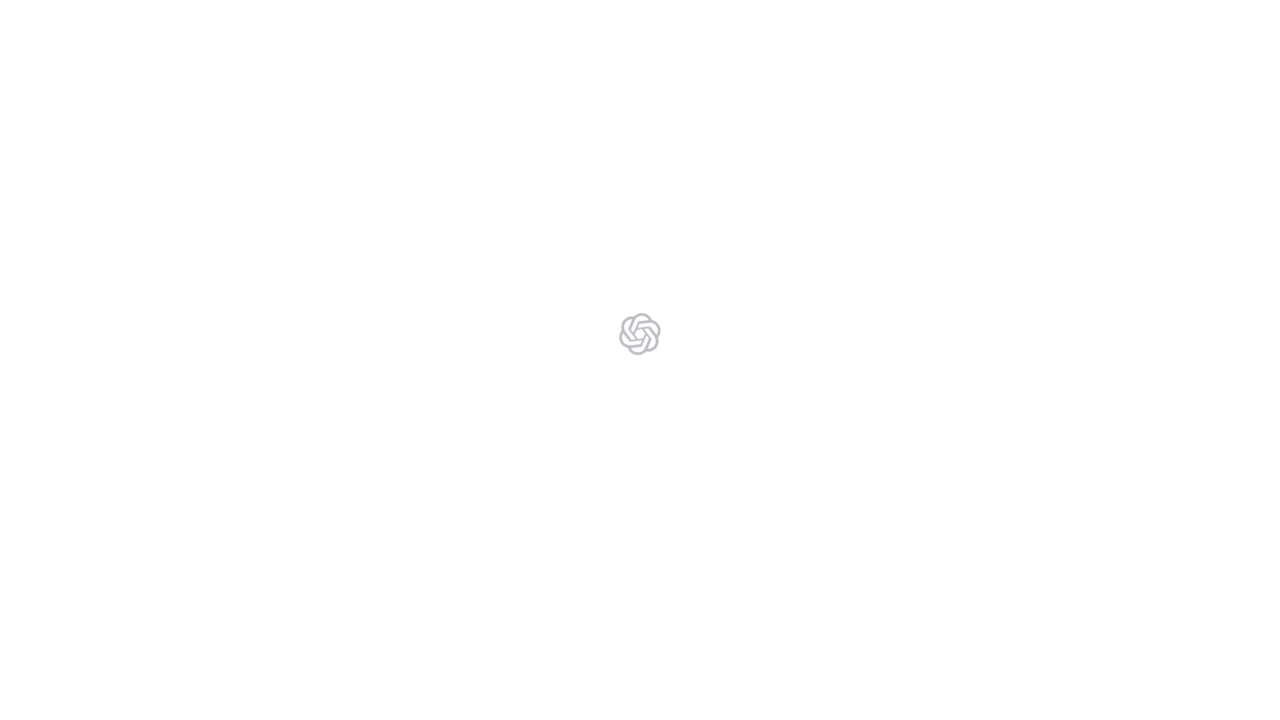

Waited 500ms between page reloads
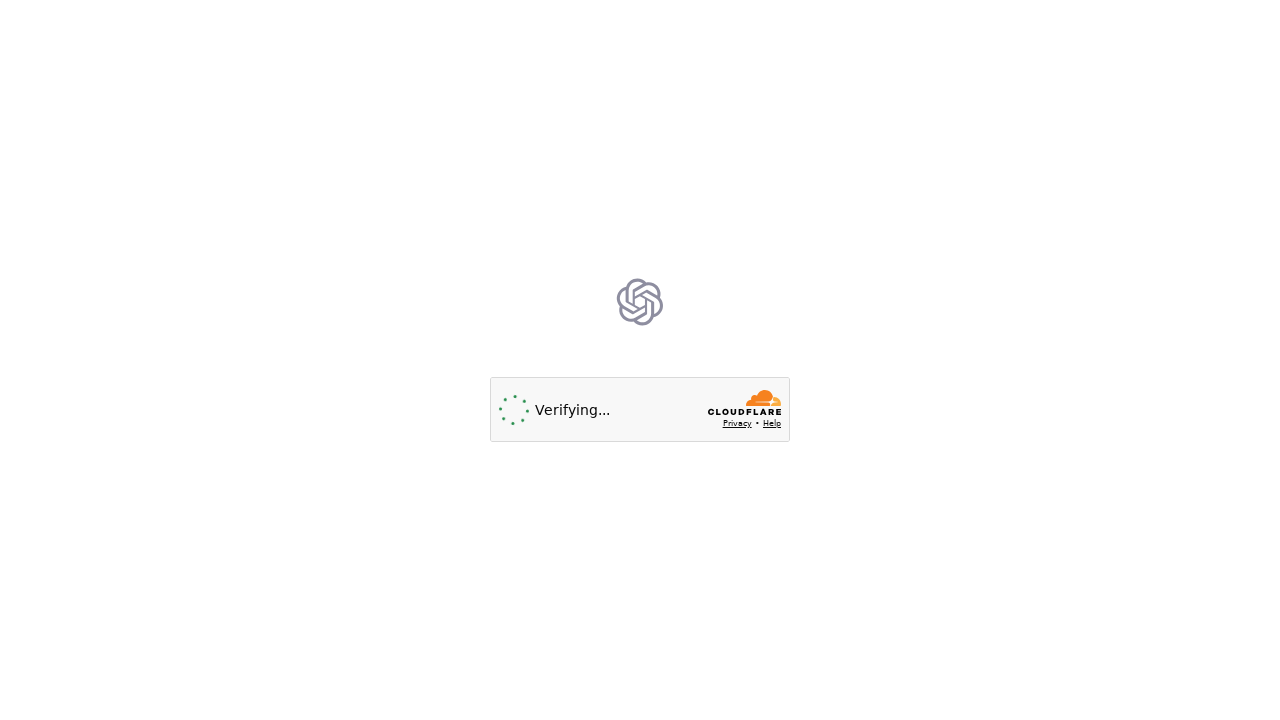

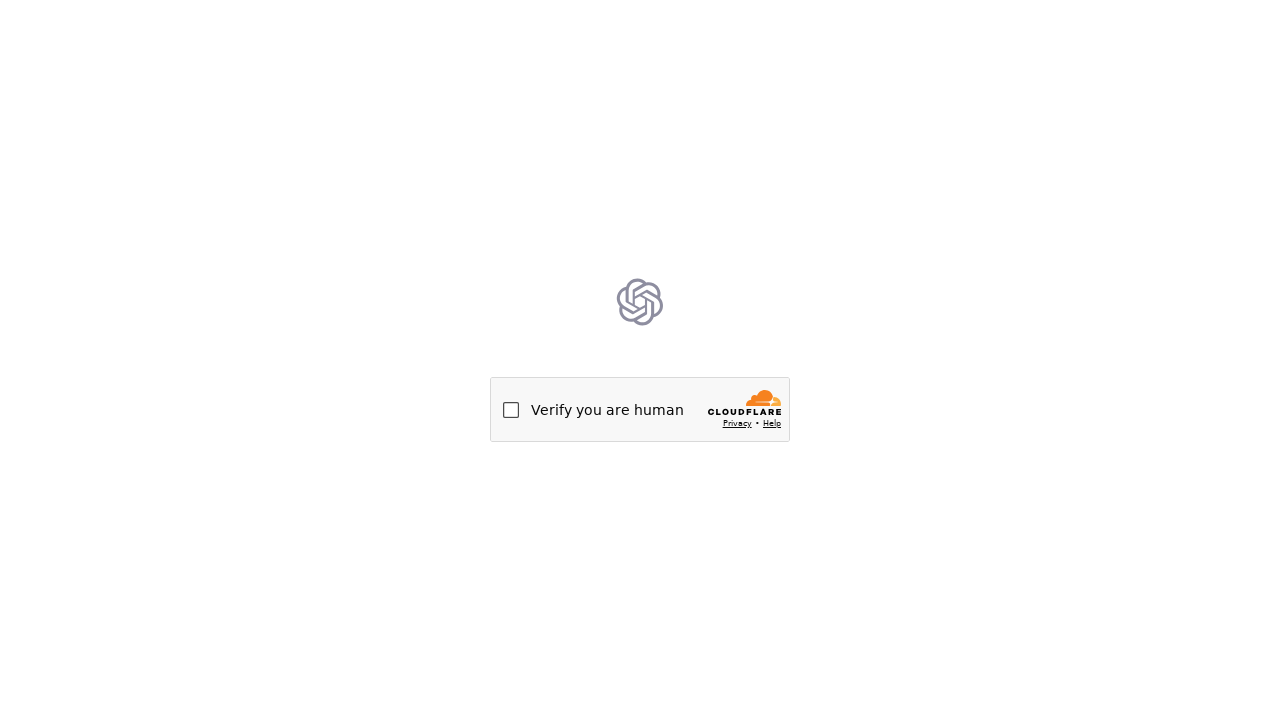